Navigates to the LG website homepage

Starting URL: https://www.lg.com/

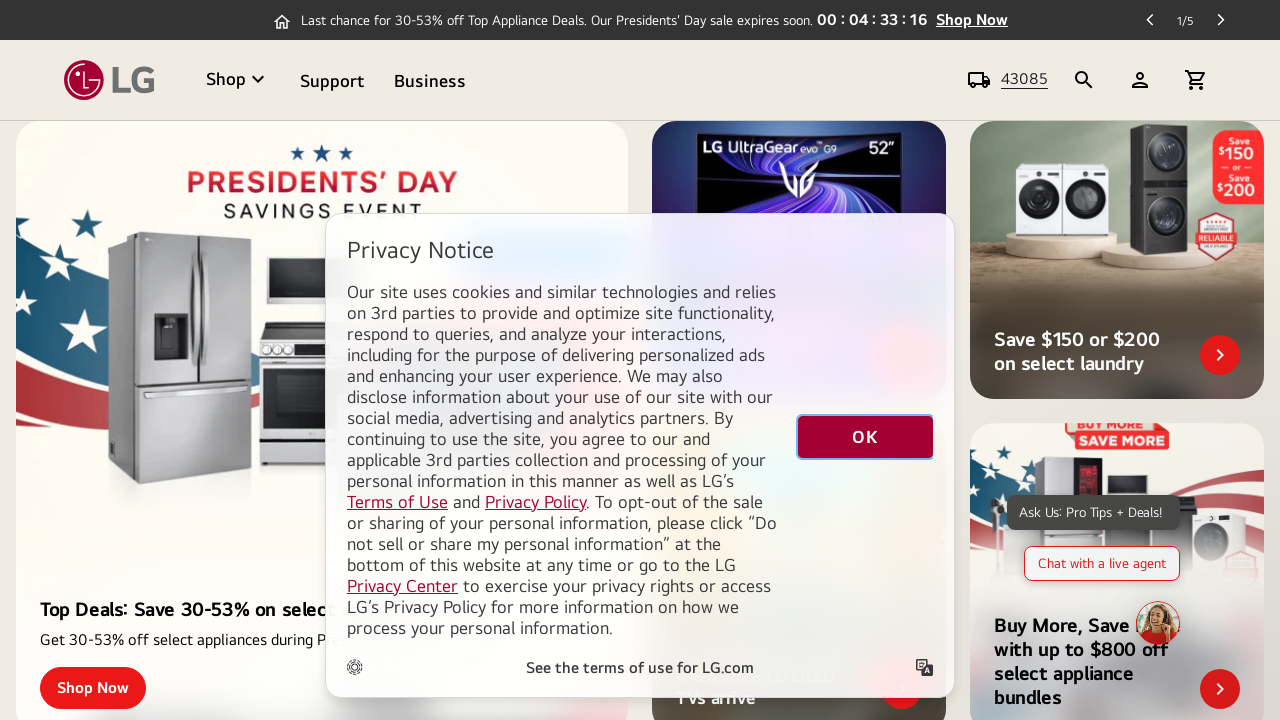

Navigated to LG website homepage
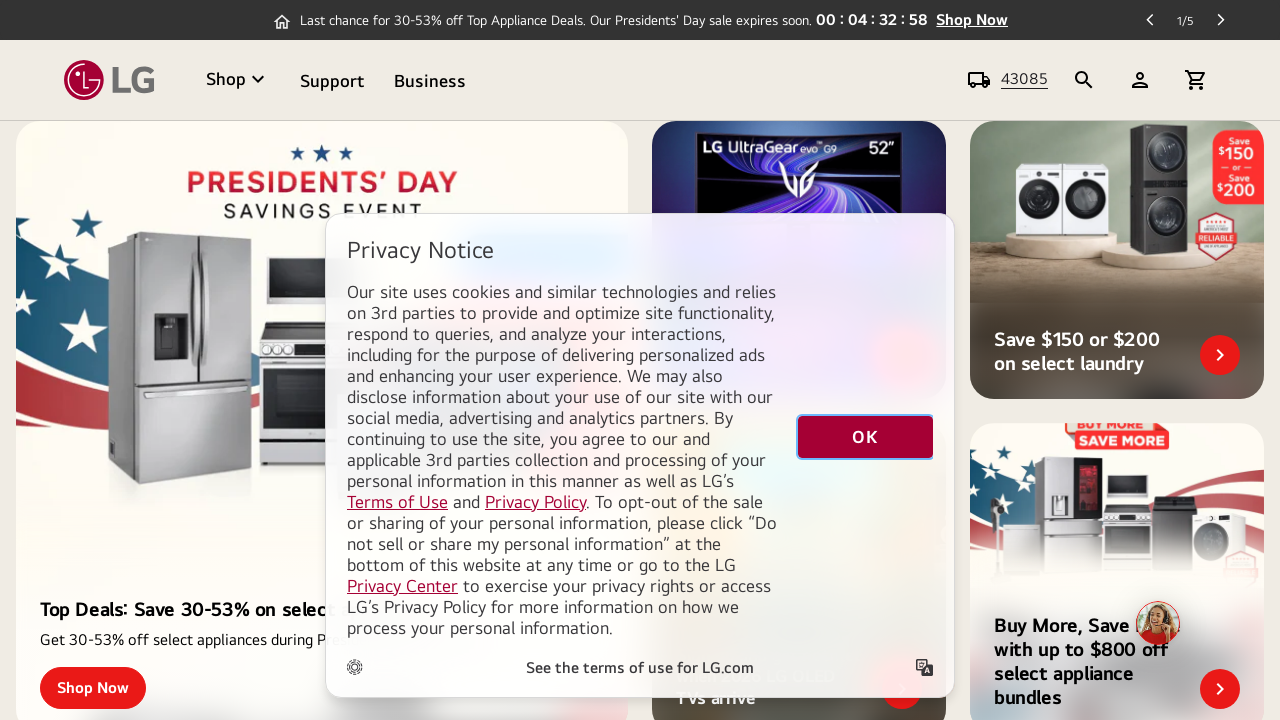

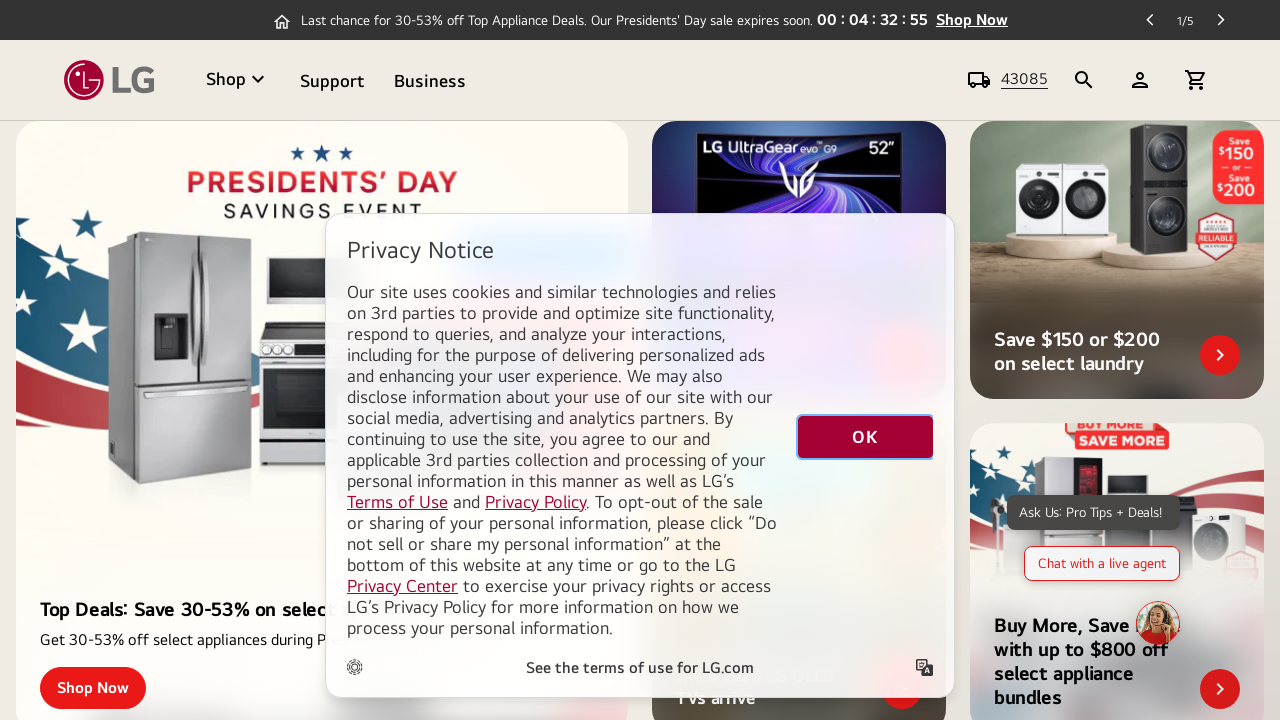